Tests date picker interaction by clicking on the date input field to open the calendar and verifying that calendar day elements are displayed

Starting URL: https://demoqa.com/date-picker

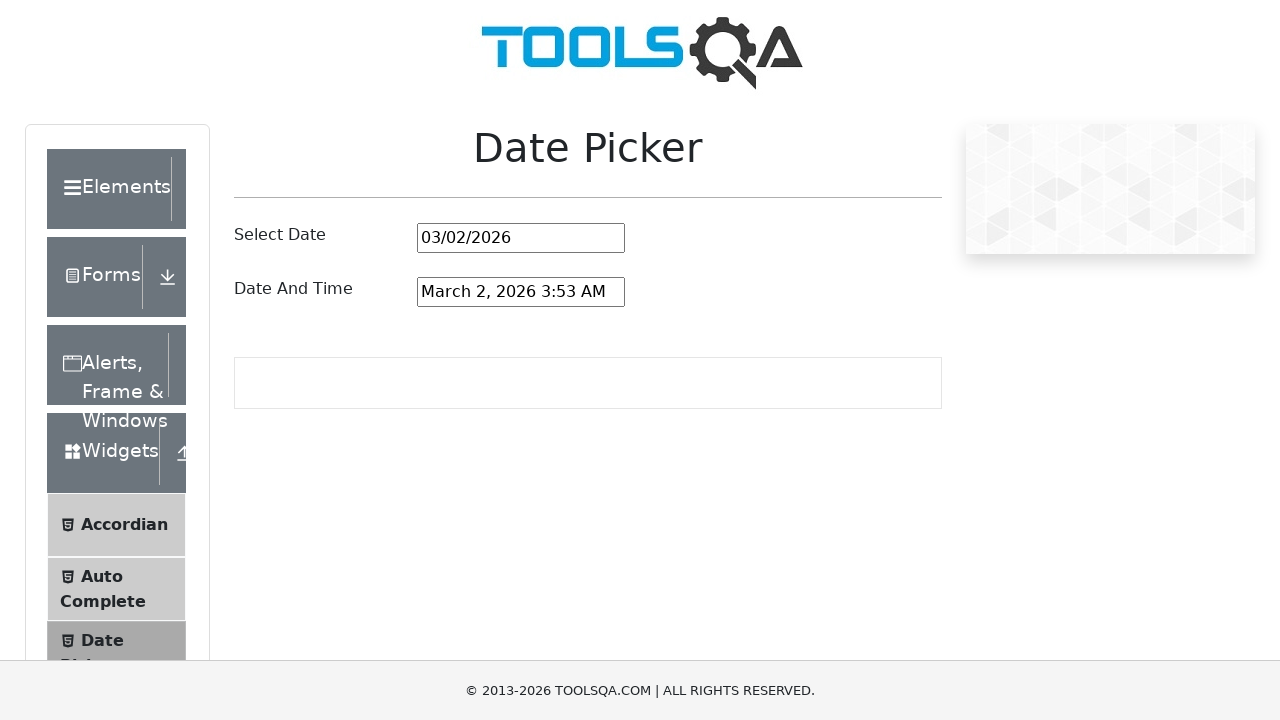

Clicked on the date picker input field to open the calendar at (521, 238) on #datePickerMonthYearInput
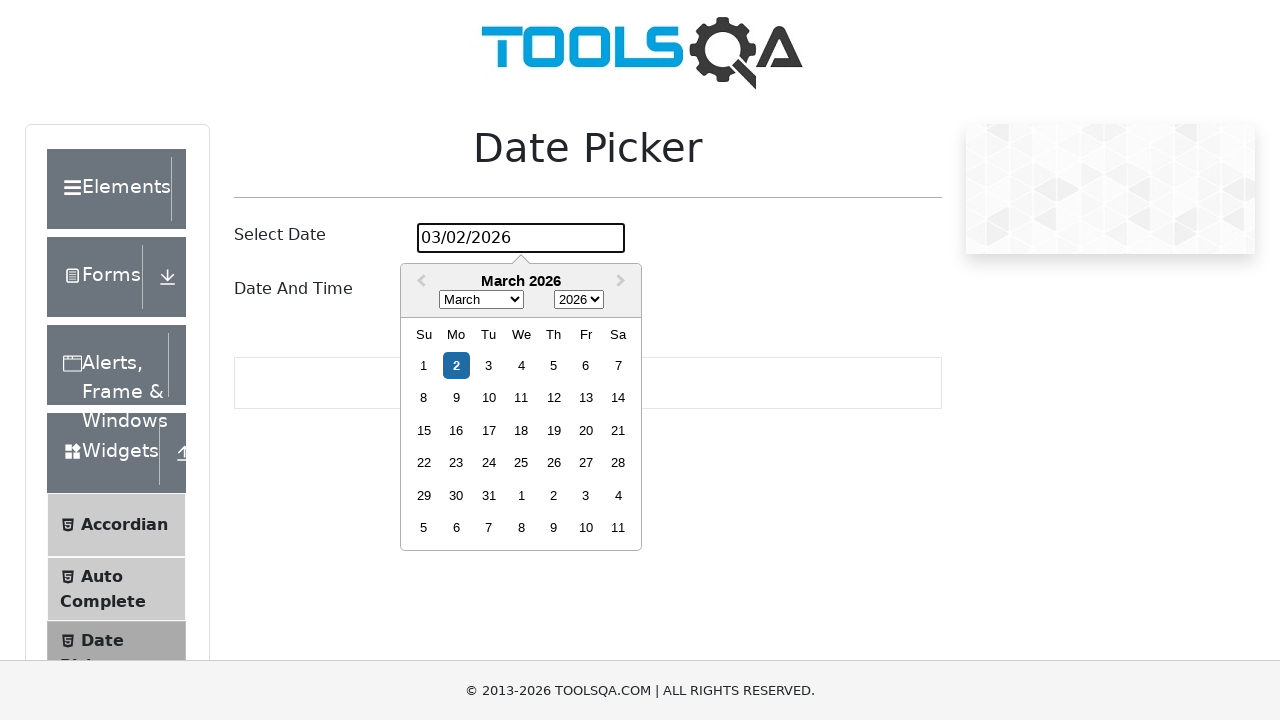

Date picker calendar loaded with day elements visible
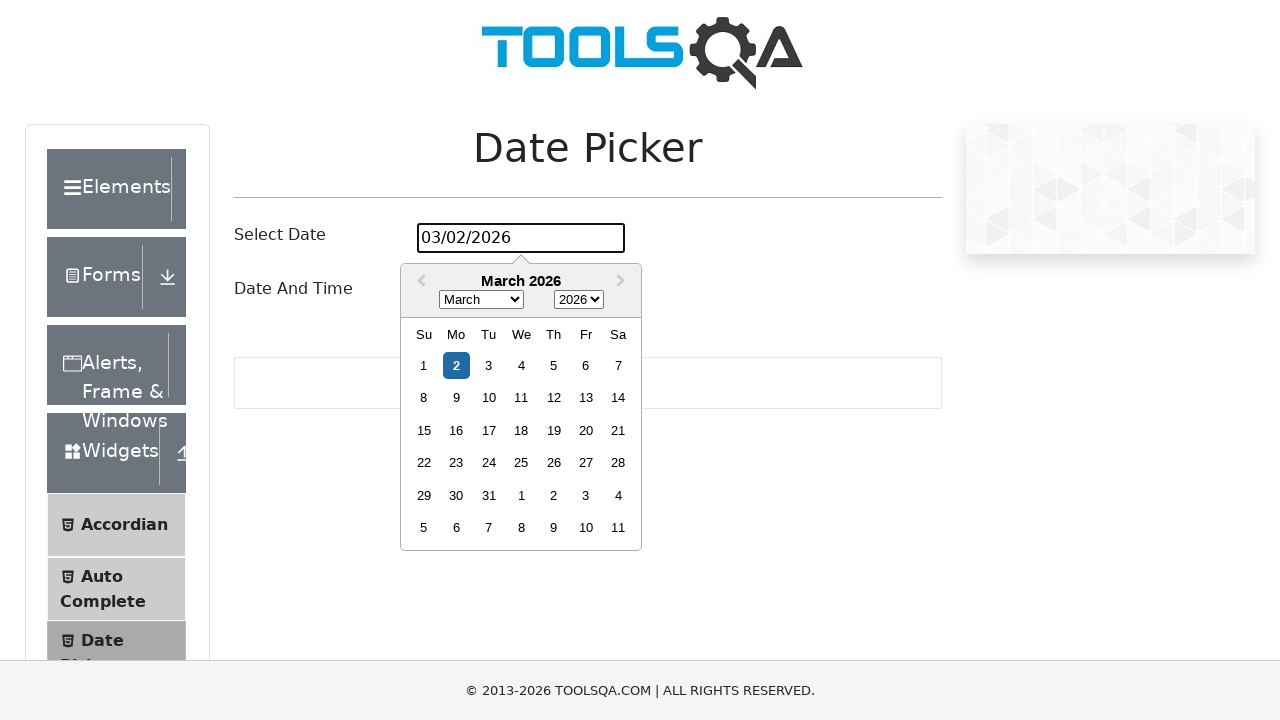

Verified that calendar day elements are displayed (found 42 days)
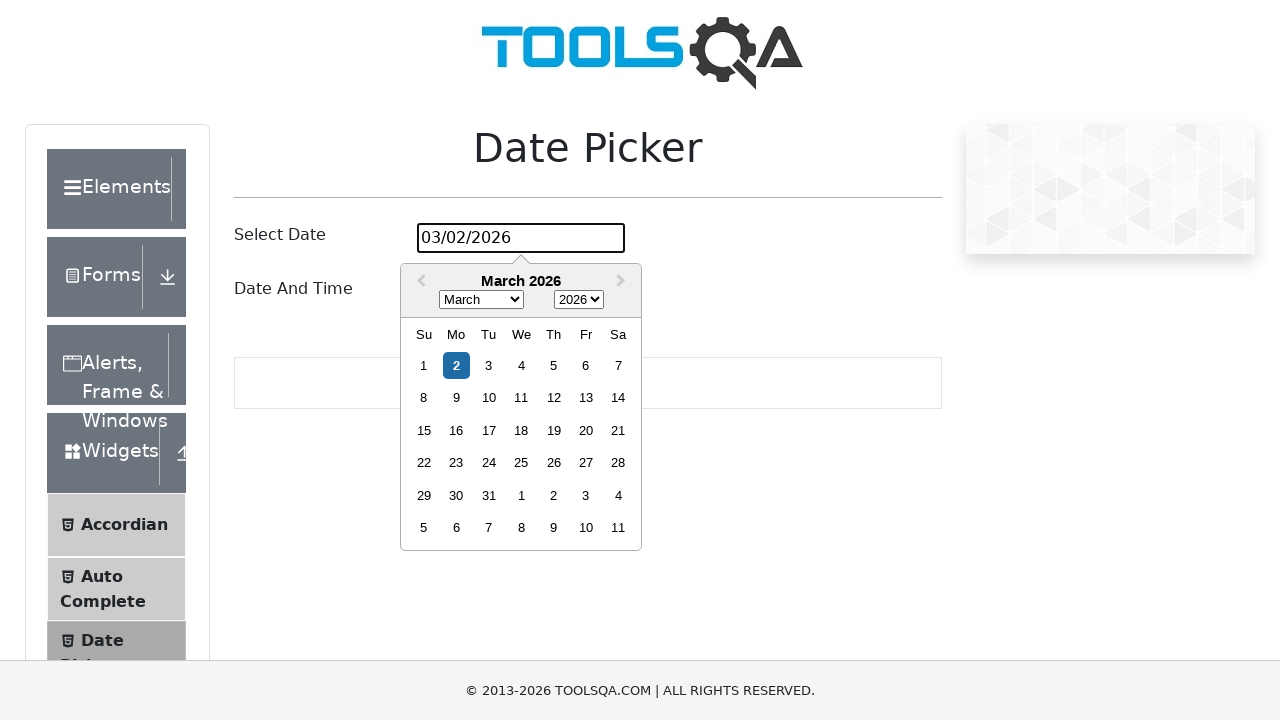

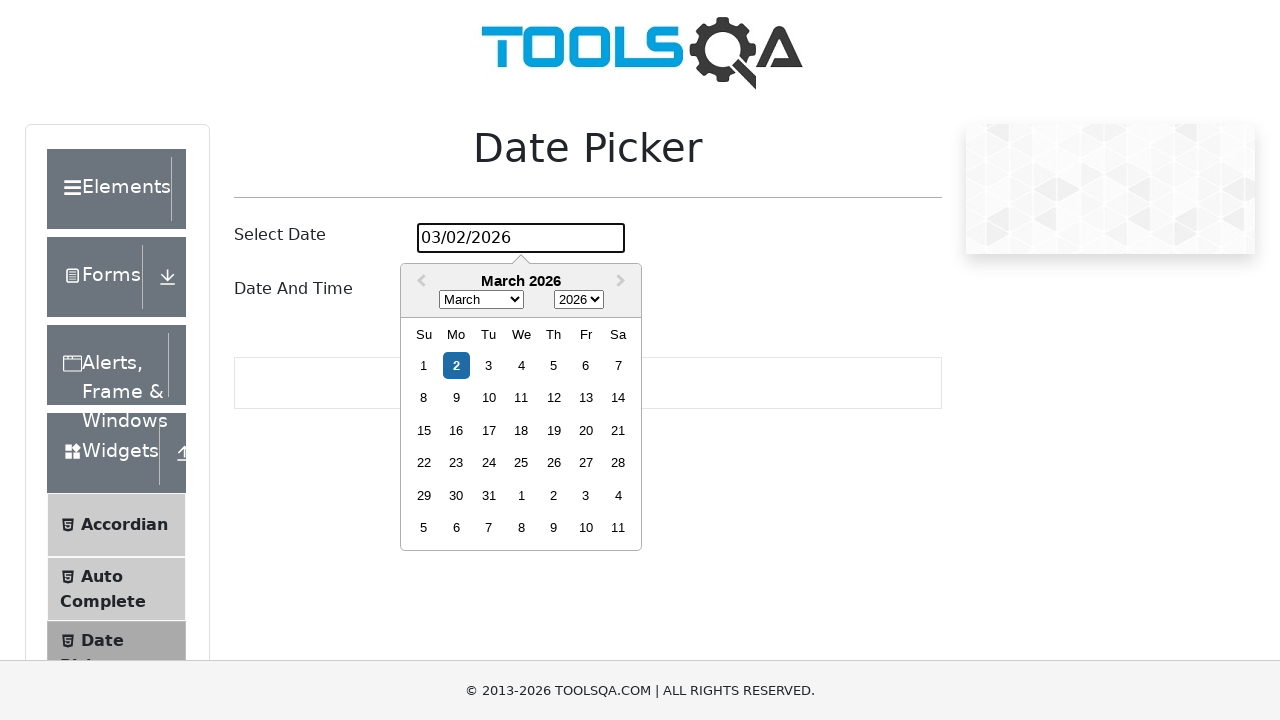